Tests checkbox automation by clicking the third checkbox and verifying it becomes selected.

Starting URL: https://rahulshettyacademy.com/AutomationPractice

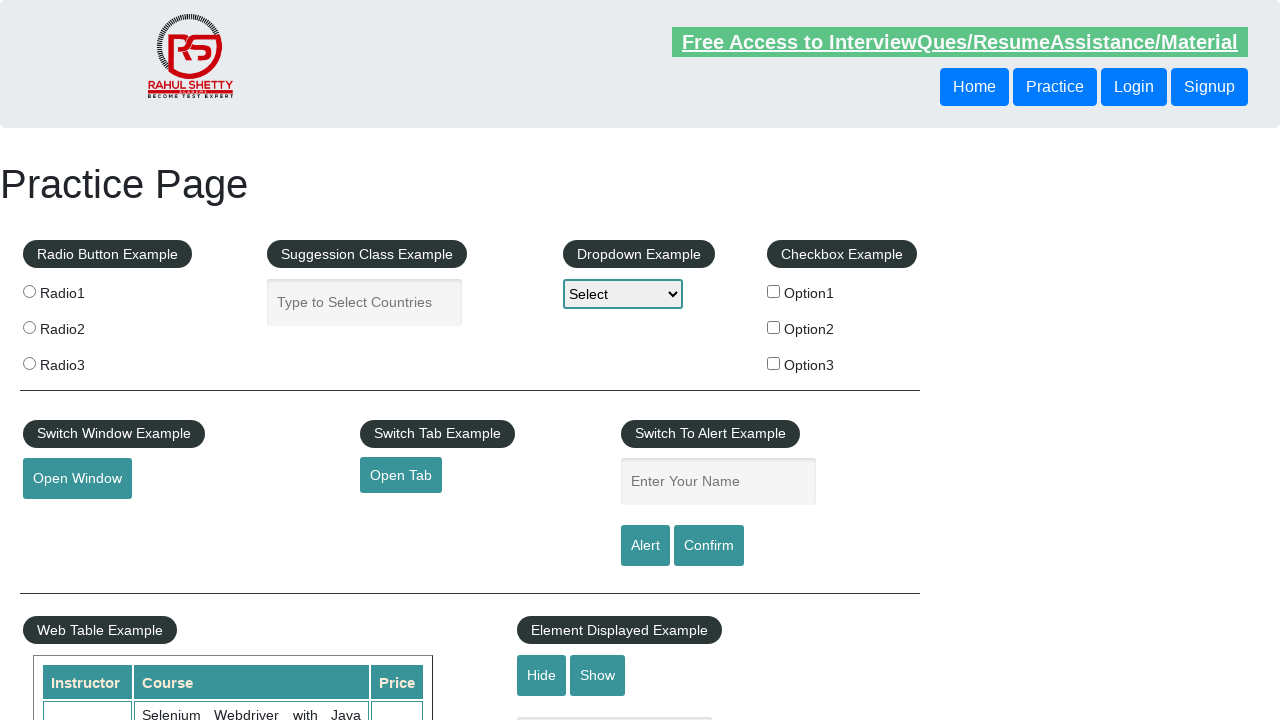

Located all checkboxes on the page
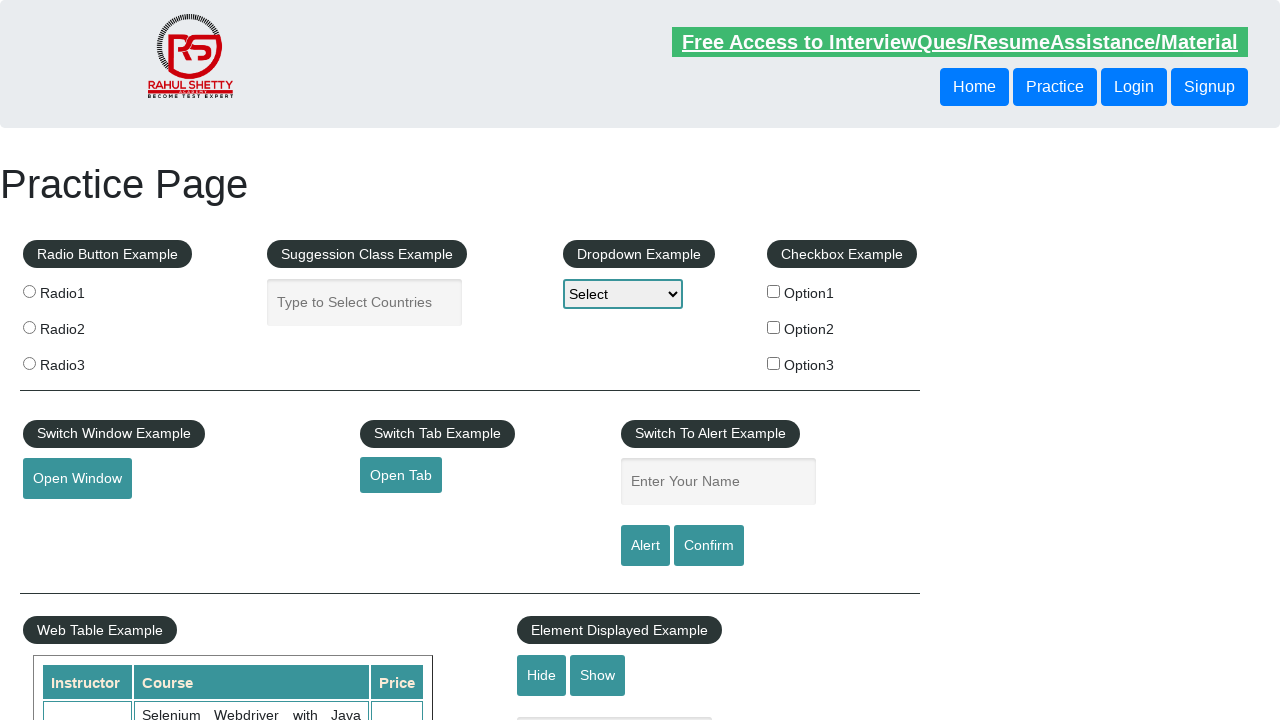

Clicked the third checkbox at (774, 363) on input[type='checkbox'] >> nth=2
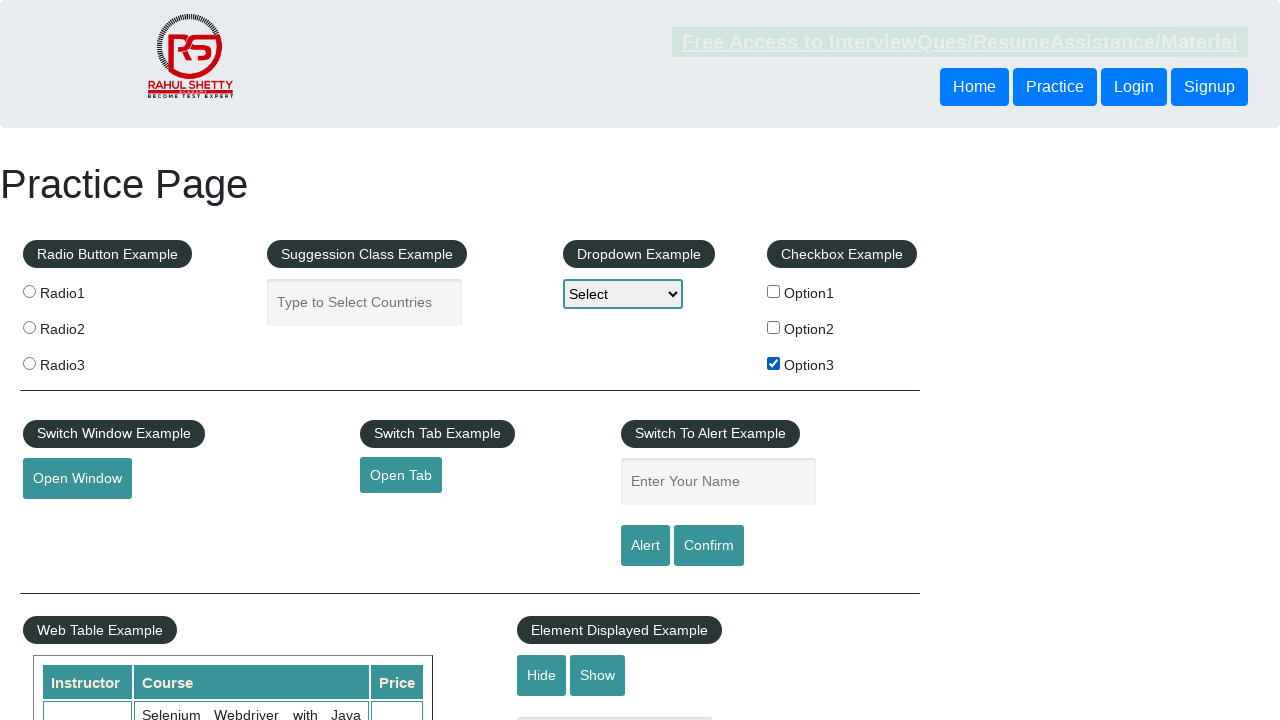

Verified that the third checkbox is now selected
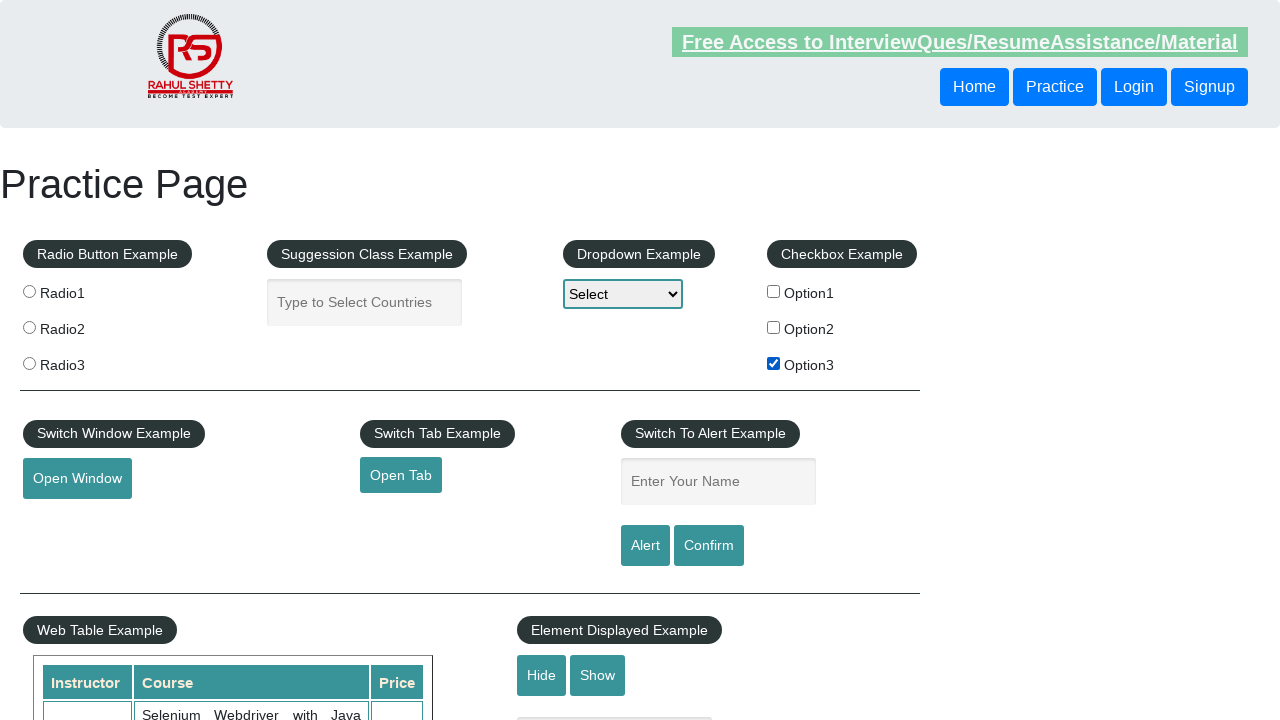

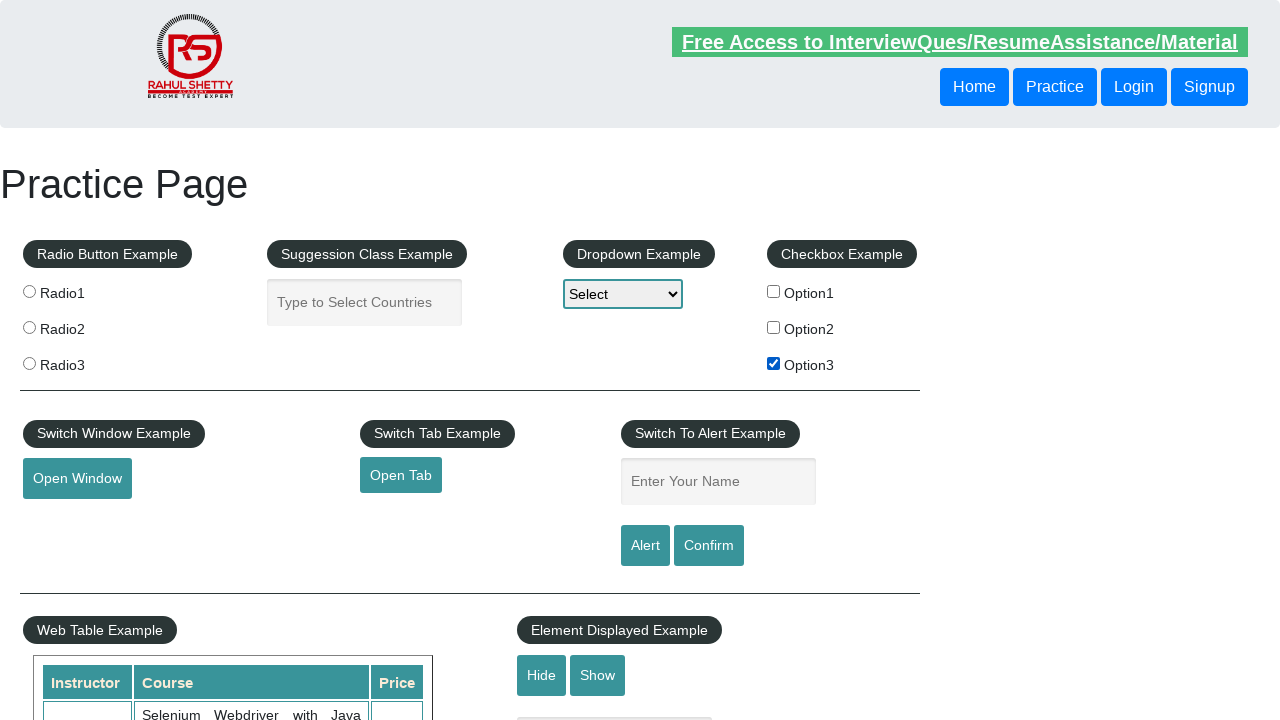